Tests mouse hover action on a link element and keyboard navigation using PAGE_UP key presses on the Cydeo practice website

Starting URL: https://practice.cydeo.com

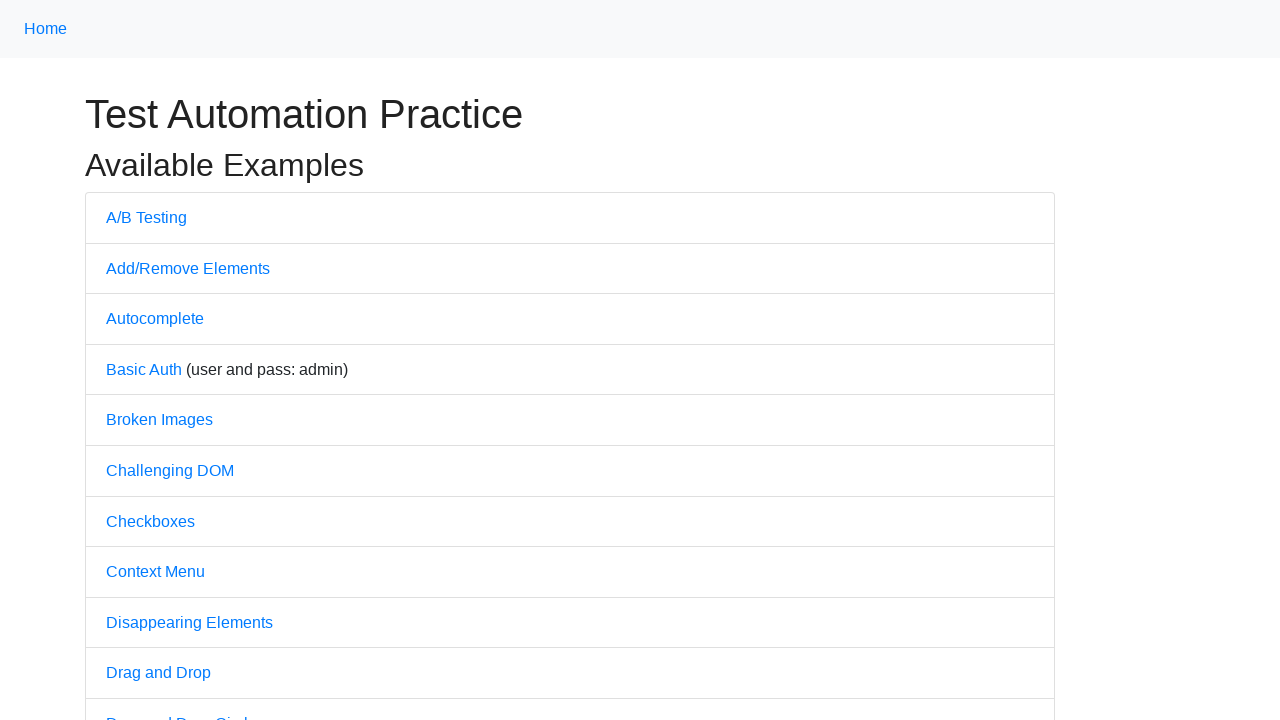

Located CYDEO link element
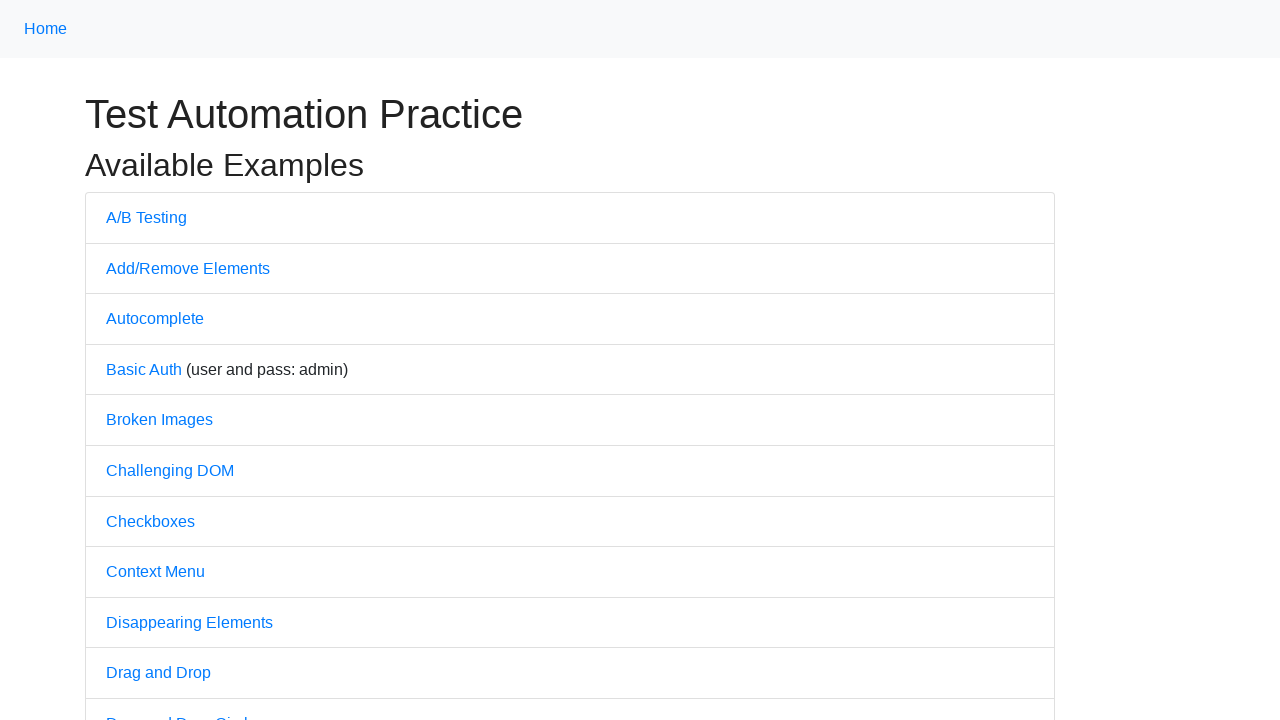

Hovered over CYDEO link element at (614, 707) on a:text('CYDEO')
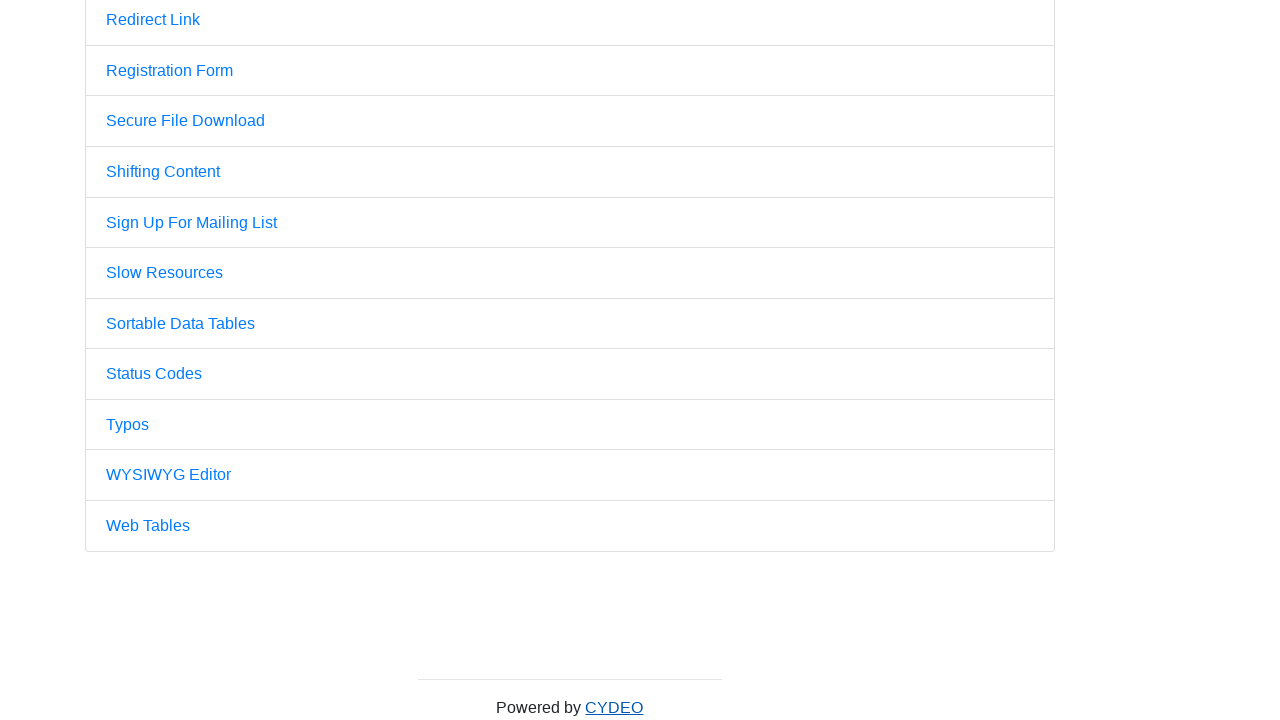

Pressed PAGE_UP key (first press)
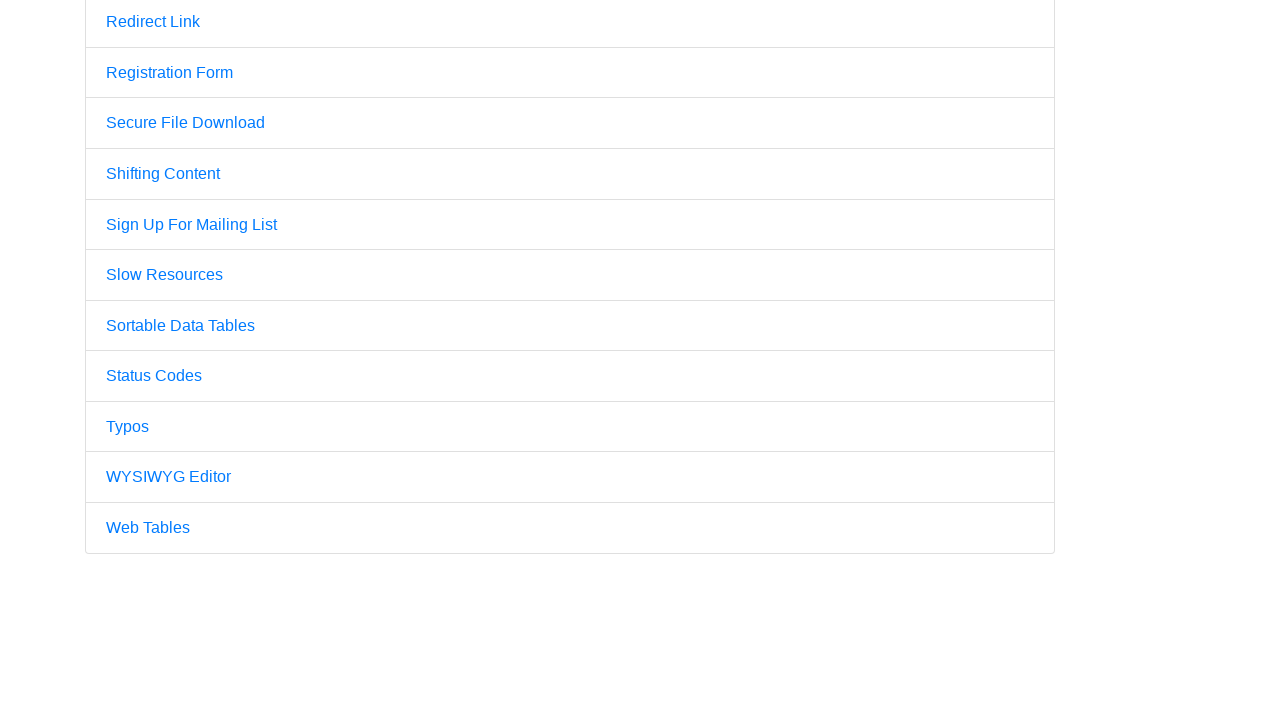

Pressed PAGE_UP key (second press)
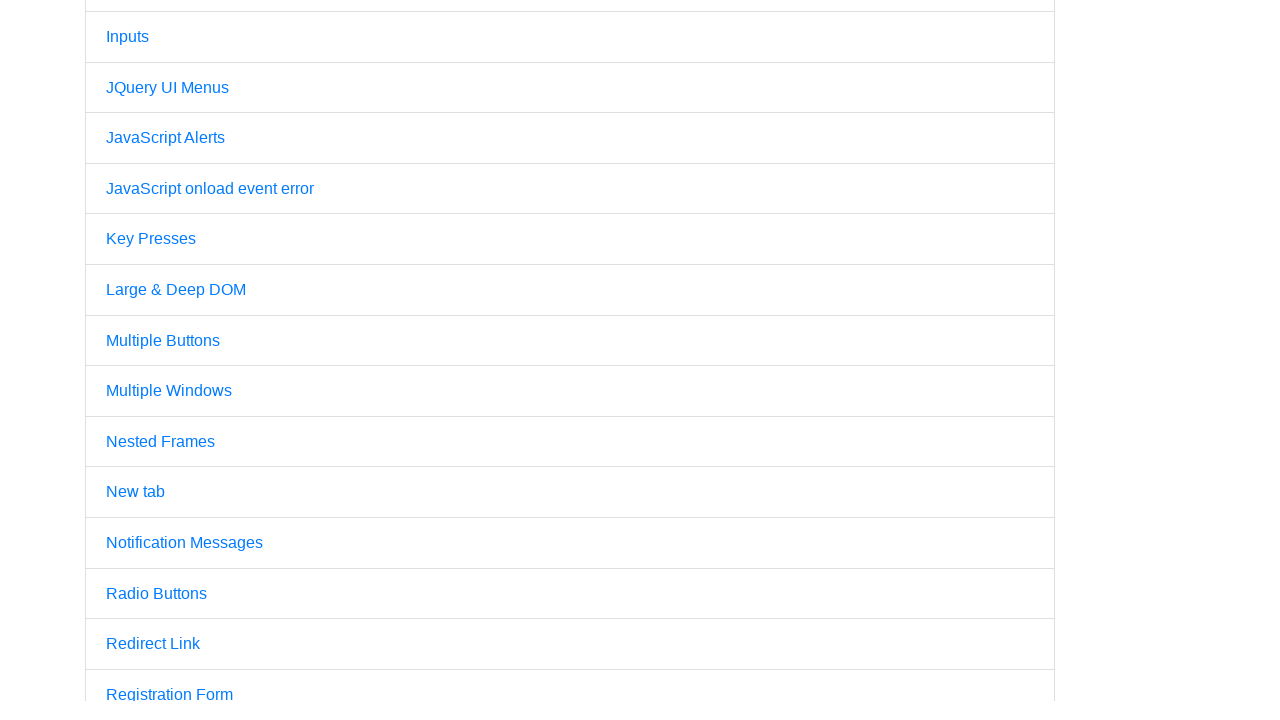

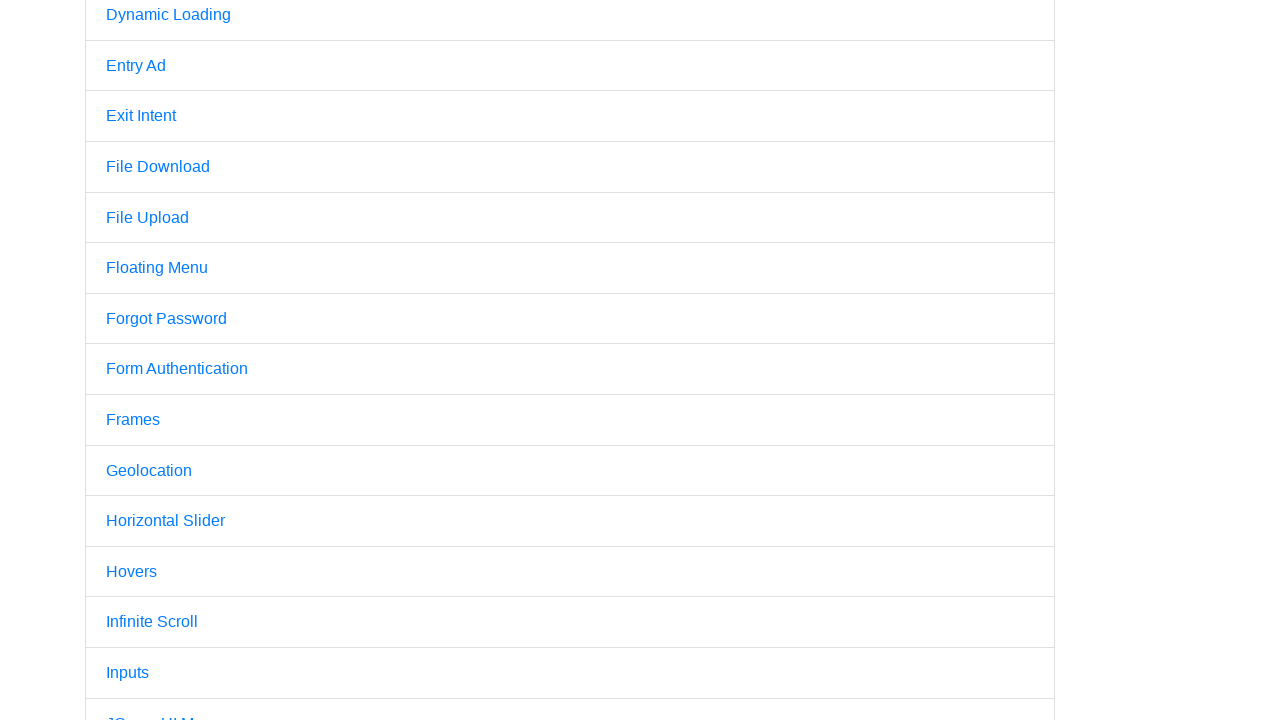